Tests the DemoQA Dynamic Properties page by clicking on buttons that become enabled after a delay and change color dynamically.

Starting URL: https://demoqa.com

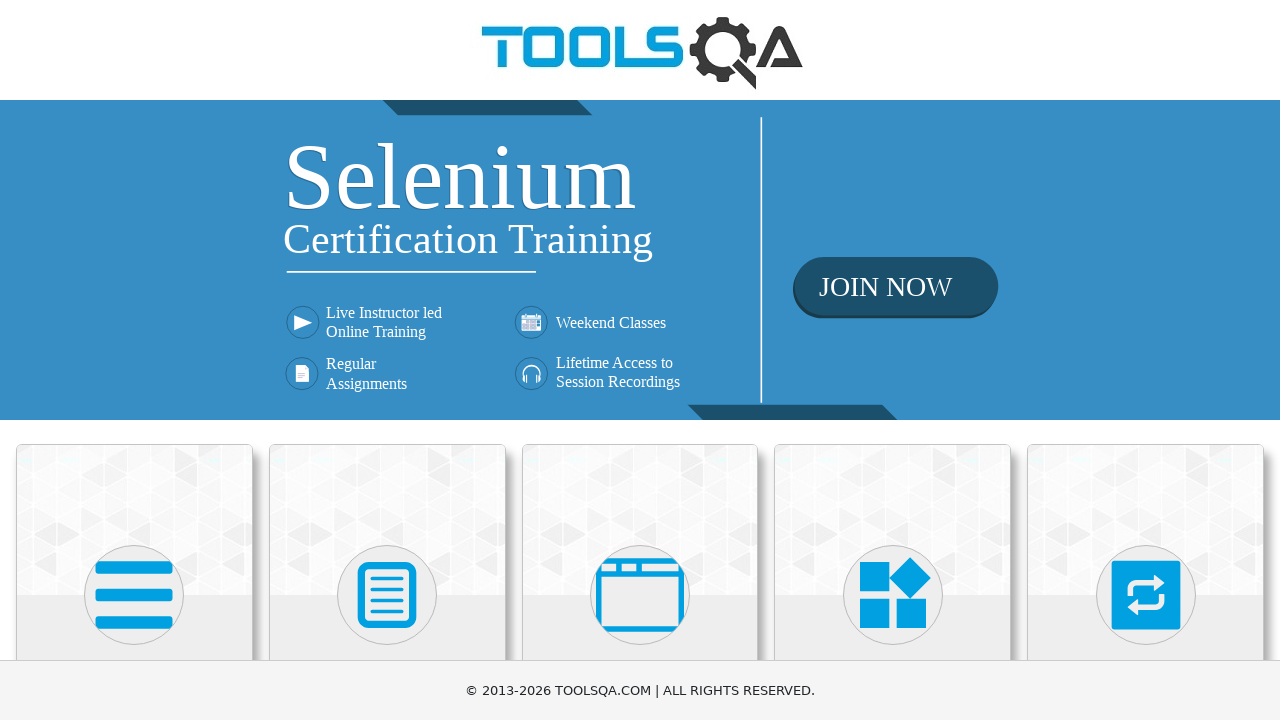

Clicked on Elements card to navigate to Elements section at (134, 595) on xpath=(//div[@class='avatar mx-auto white'])[1]
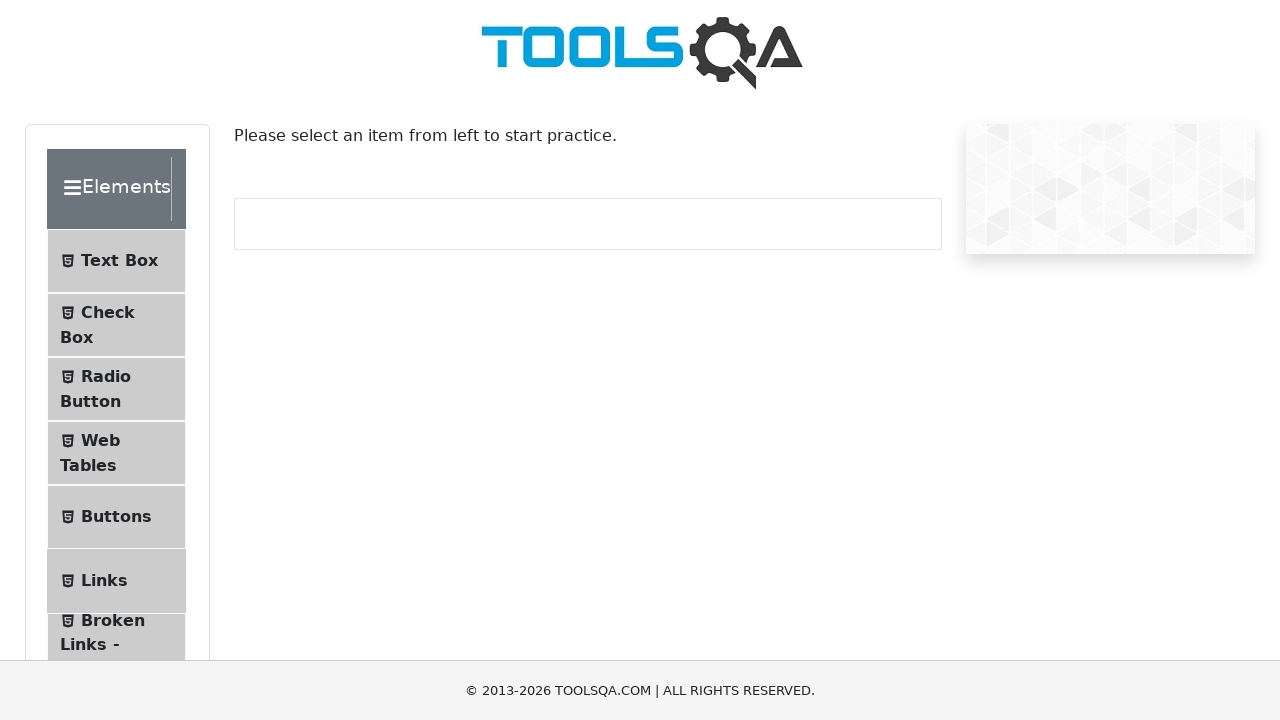

Clicked on Dynamic Properties sub-menu item at (116, 360) on #item-8
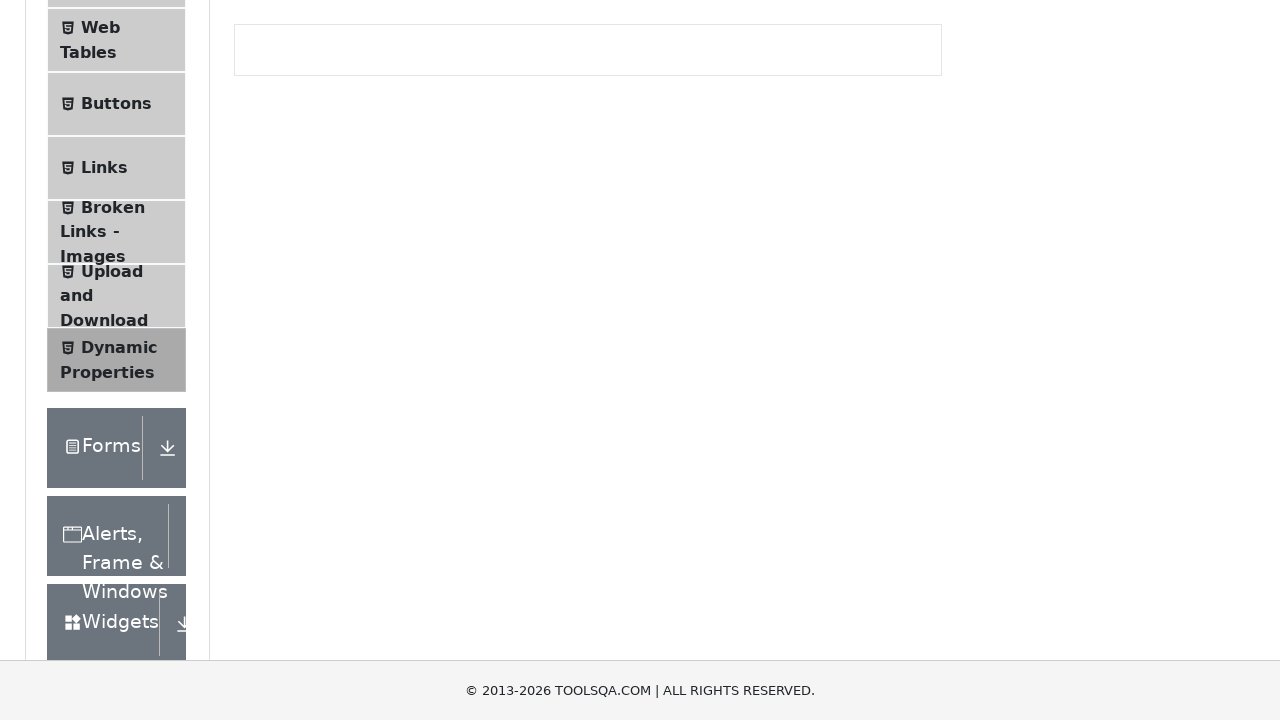

Waited for enableAfter button to become enabled after 5 second delay
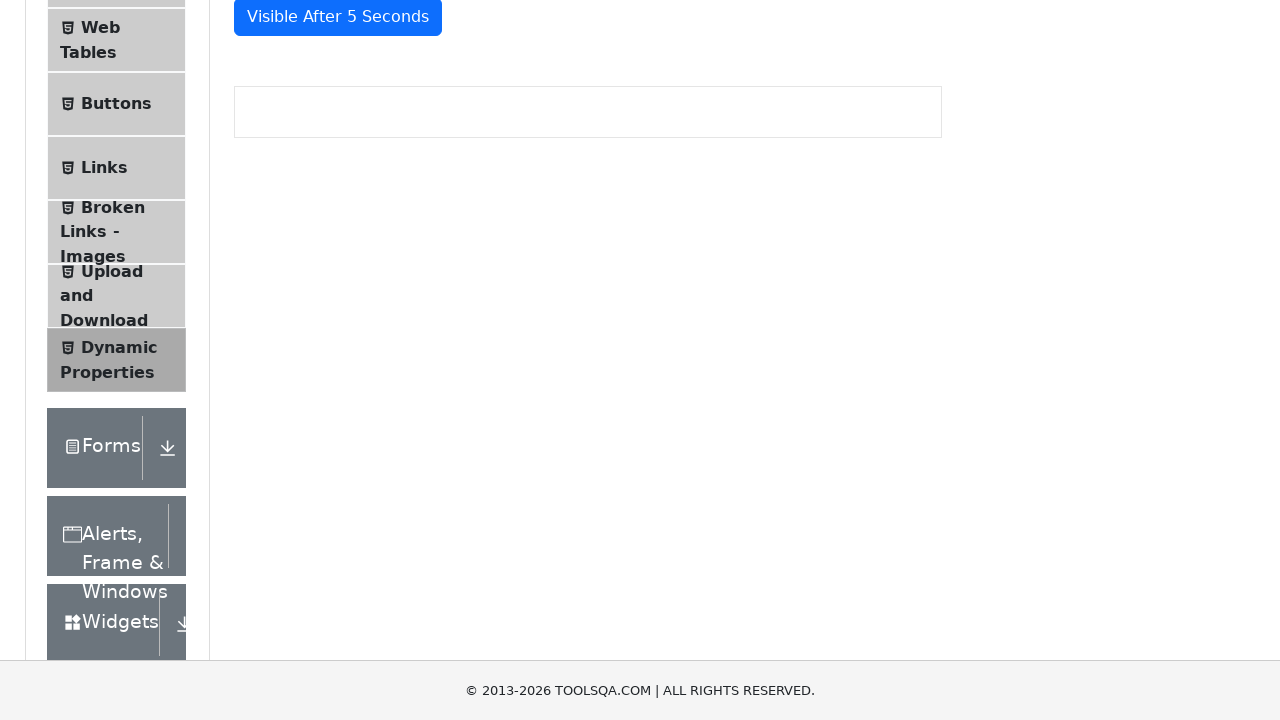

Clicked the enableAfter button at (333, 306) on #enableAfter
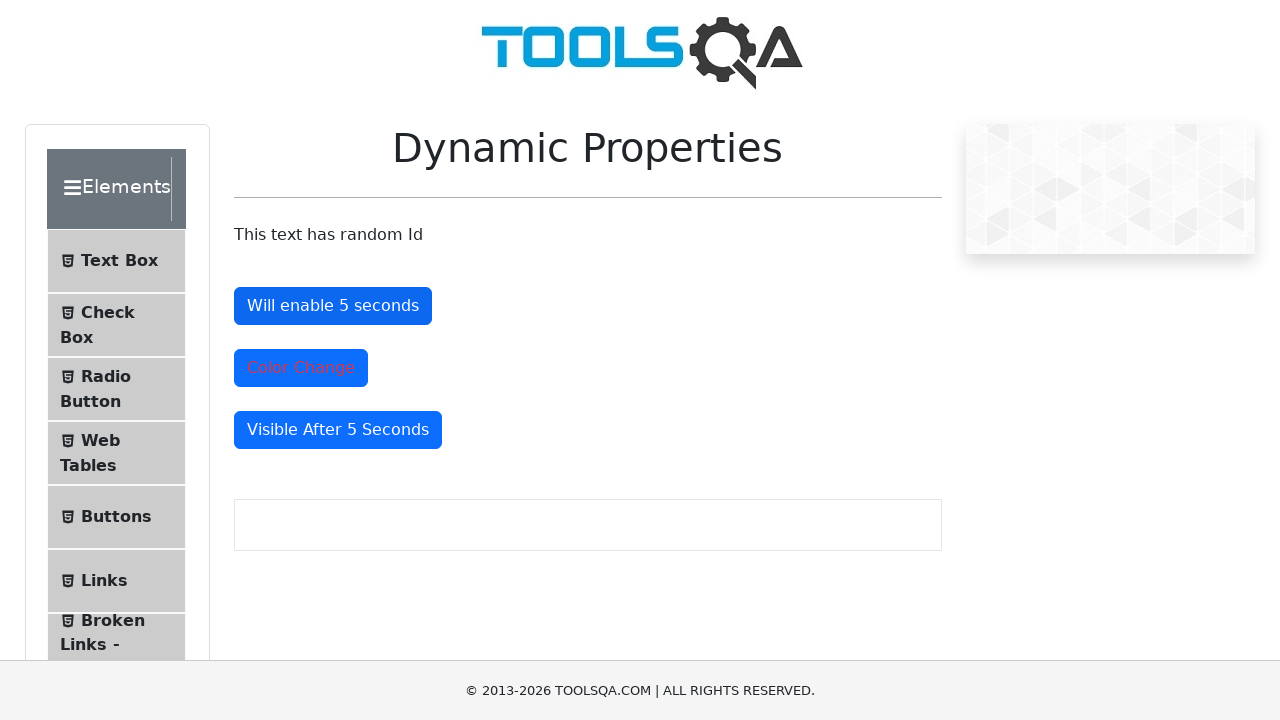

Clicked the colorChange button at (301, 368) on #colorChange
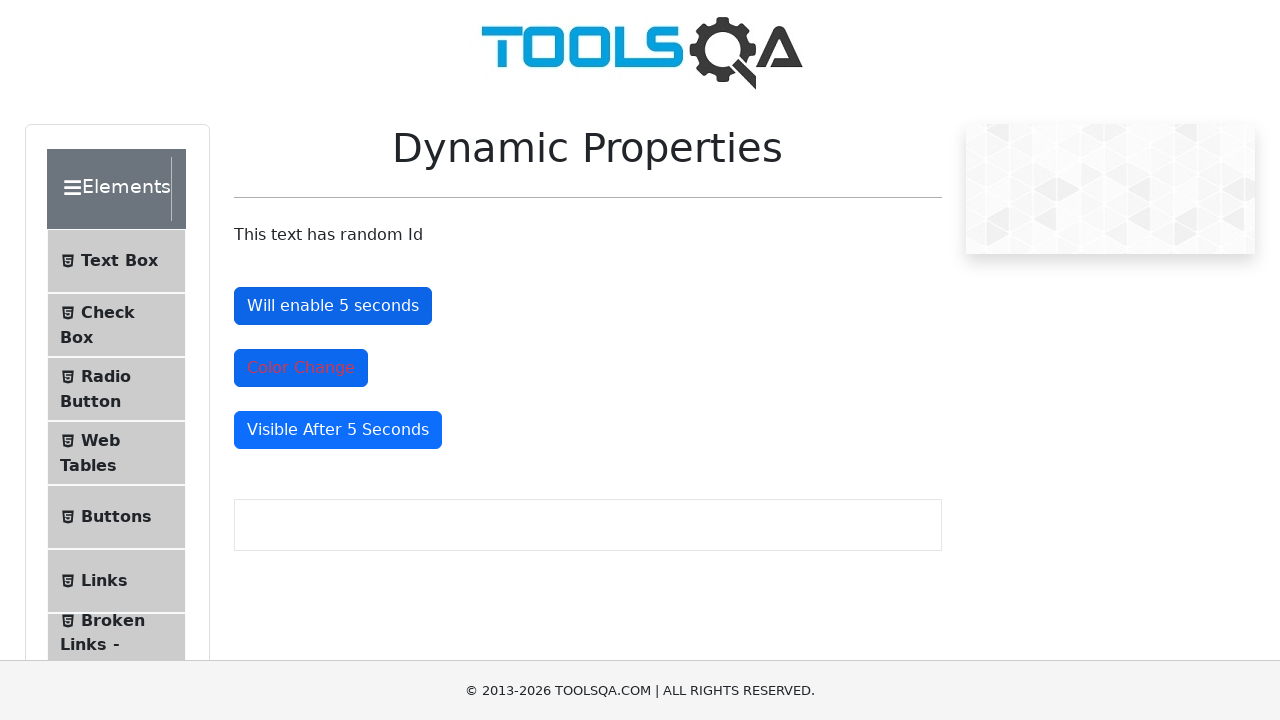

Clicked the enableAfter button again at (333, 306) on #enableAfter
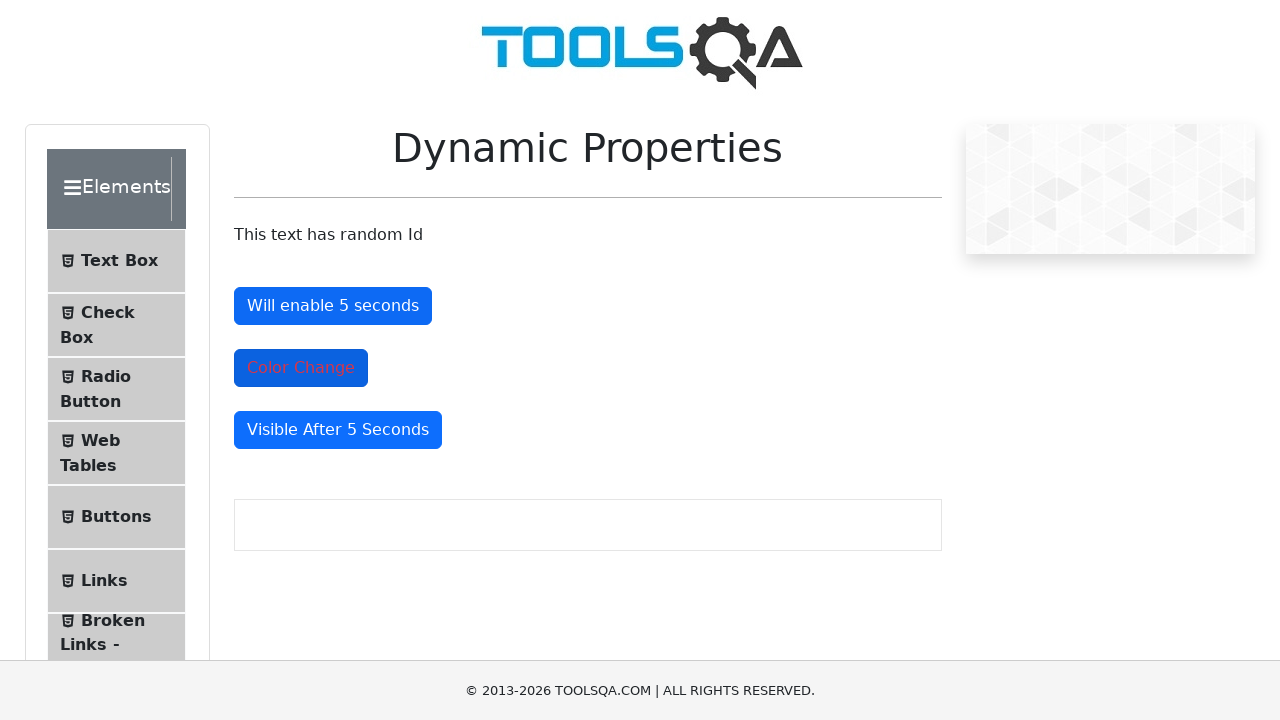

Clicked the colorChange button again at (301, 368) on #colorChange
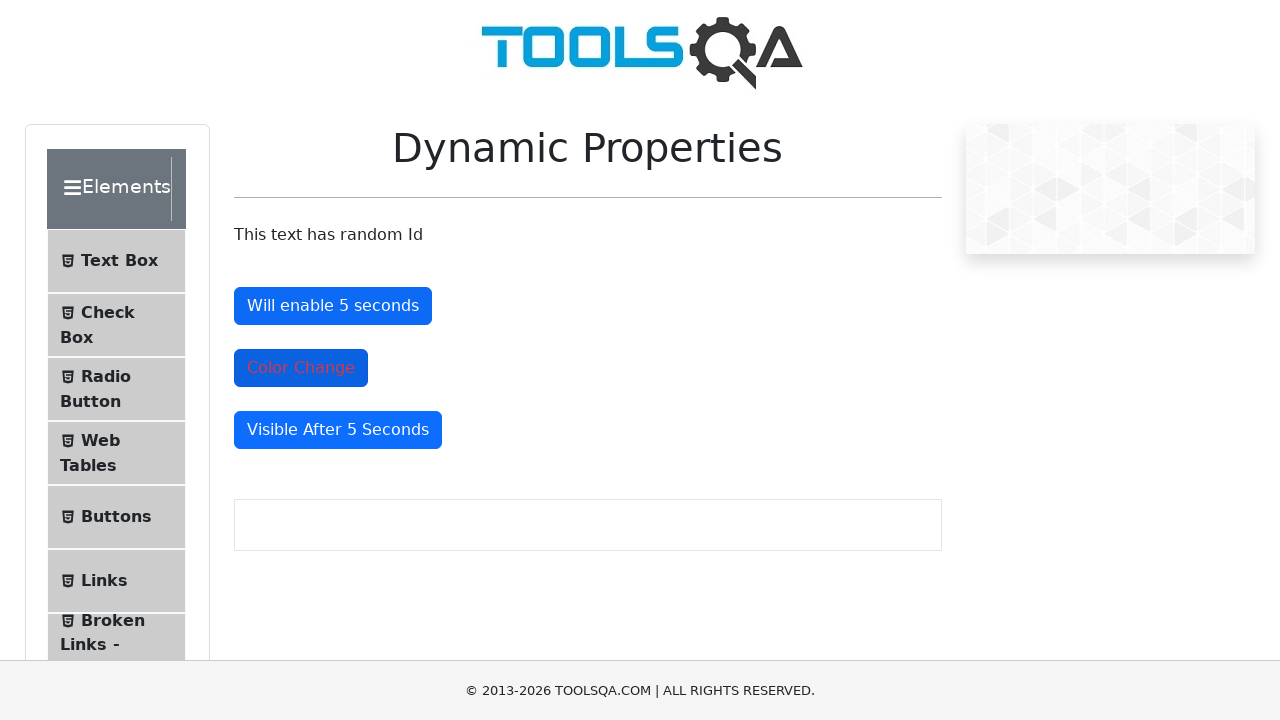

Waited for visibleAfter button to appear after 5 second delay
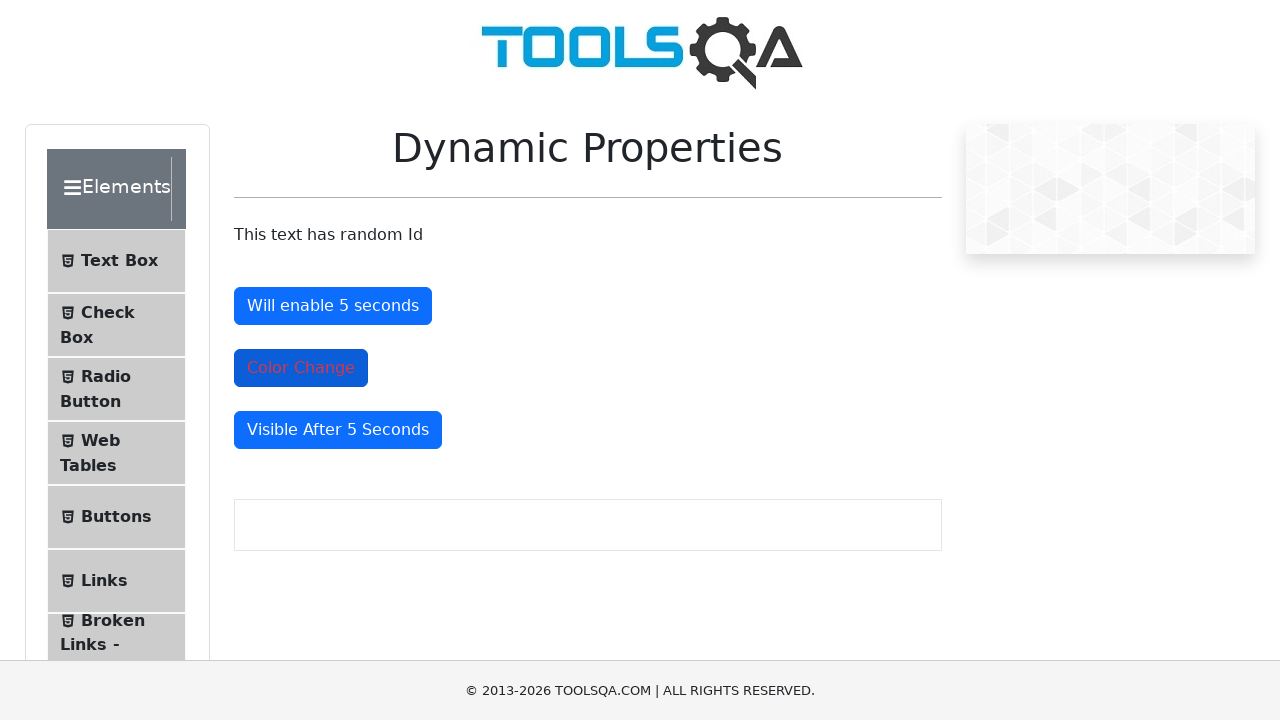

Clicked the visibleAfter button at (338, 430) on #visibleAfter
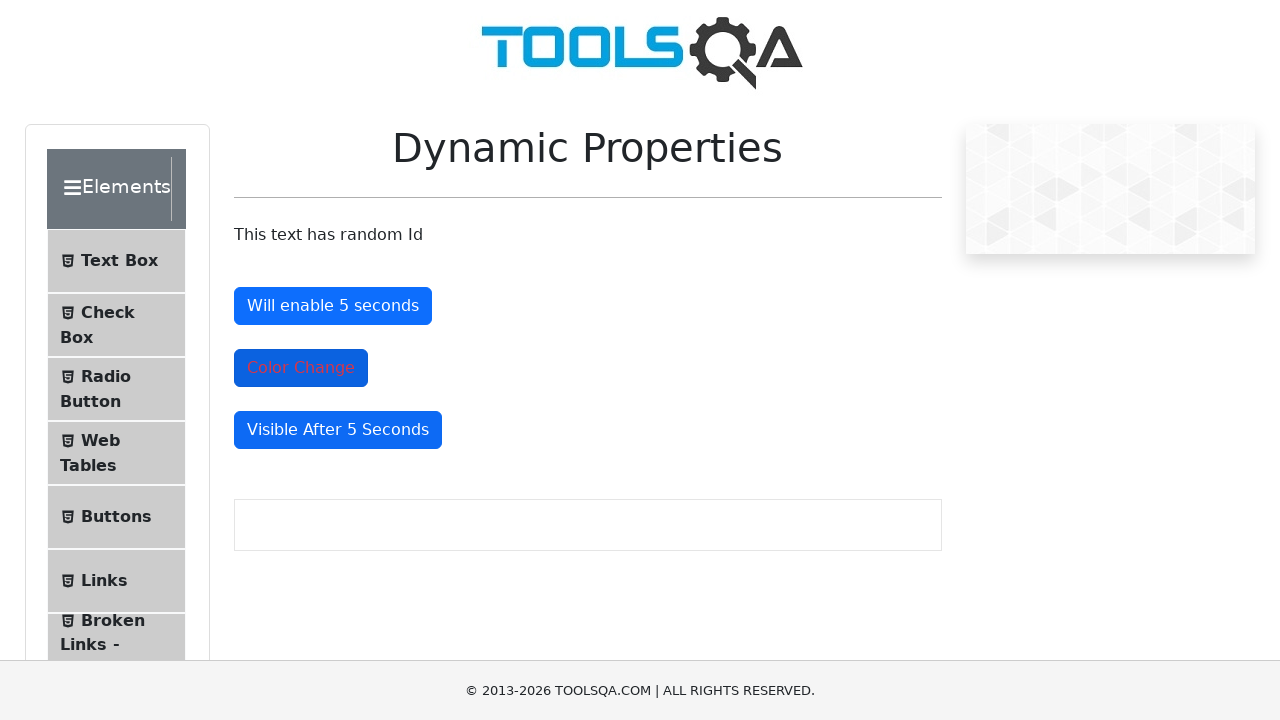

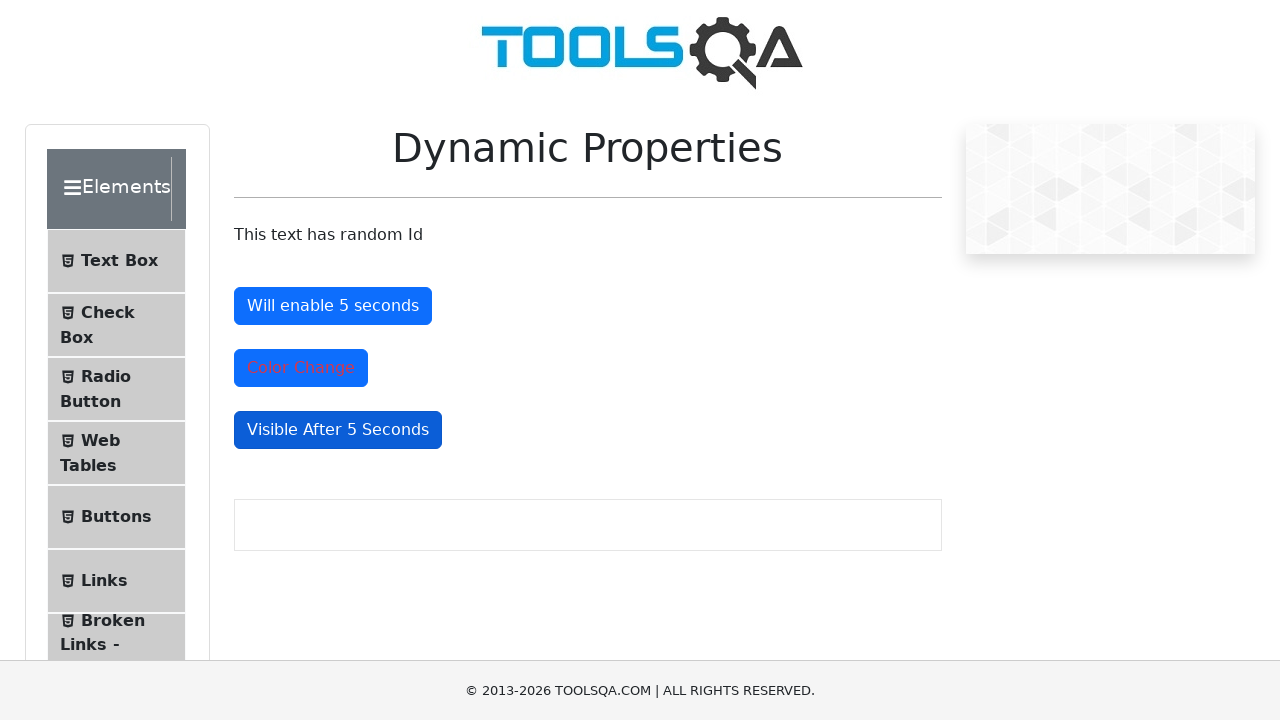